Navigates to the Playwright Locator API documentation page and clicks on the "count" link to navigate to that section.

Starting URL: https://playwright.dev/docs/api/class-locator

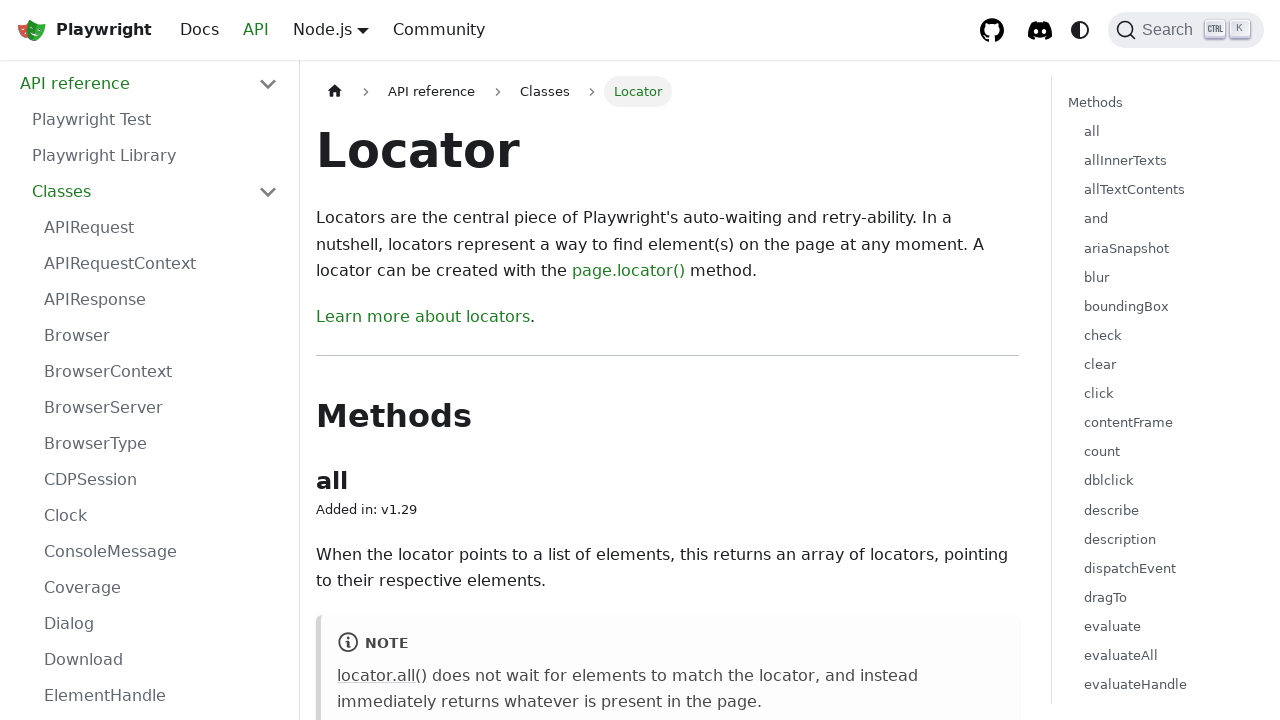

Navigated to Playwright Locator API documentation page
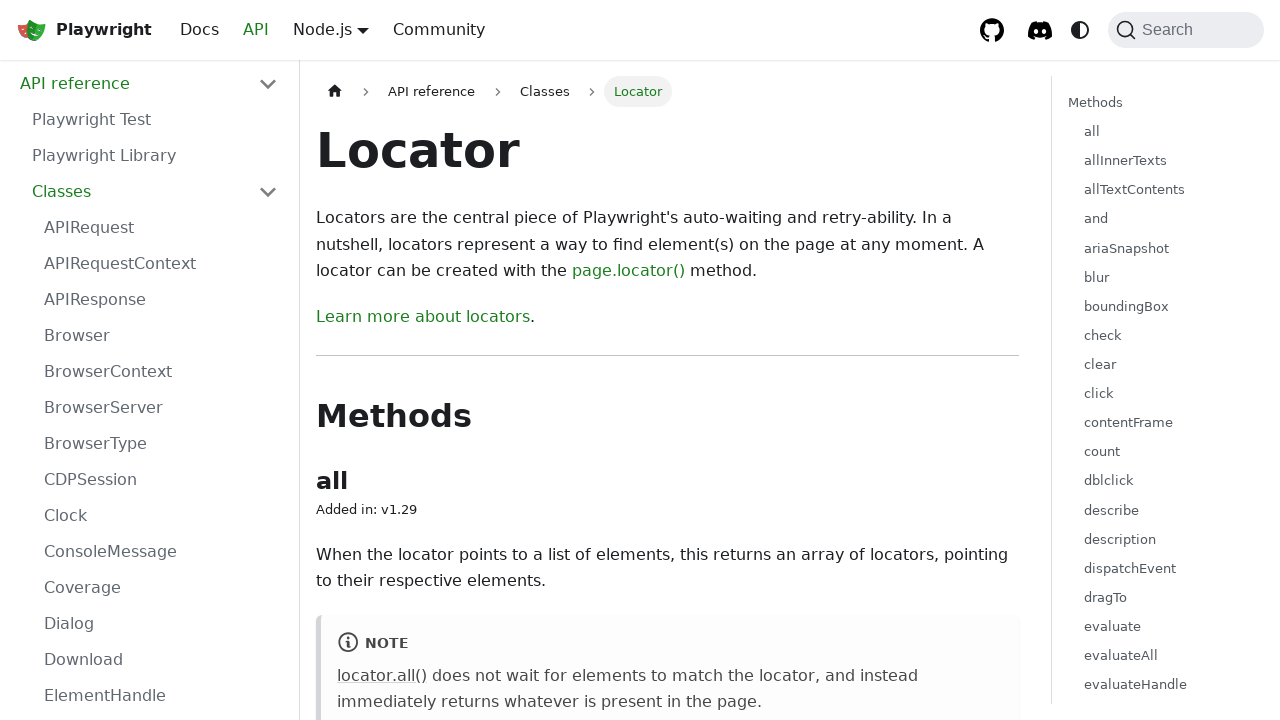

Clicked on the 'count' link to navigate to that section at (1166, 452) on internal:role=link[name="count"s]
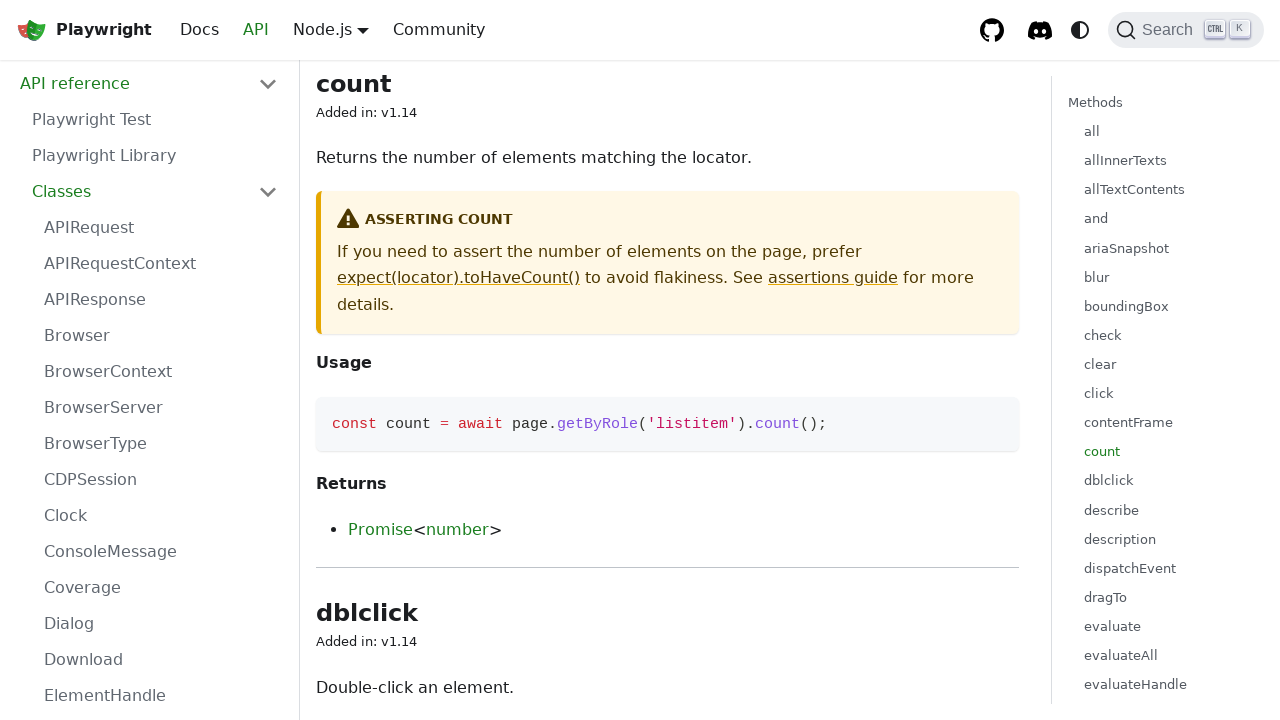

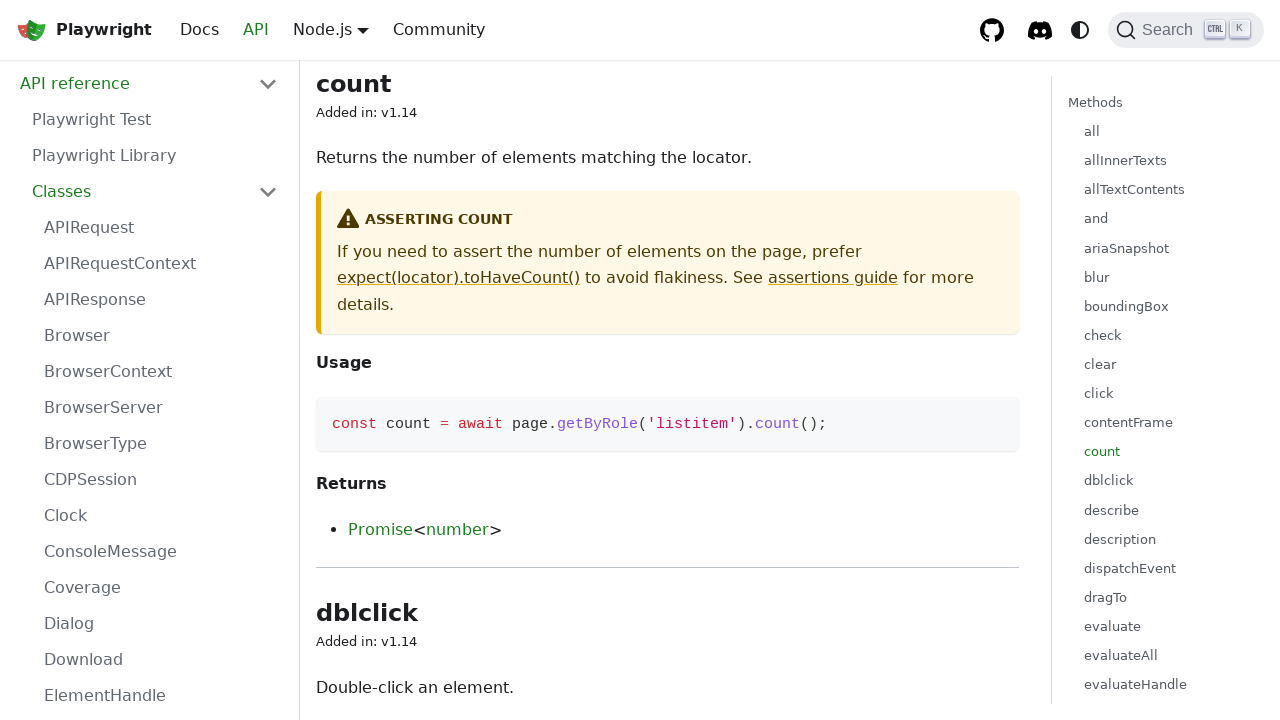